Tests right-click context menu functionality by performing a right-click action on a button, selecting Delete from the context menu, and accepting the resulting alert

Starting URL: http://swisnl.github.io/jQuery-contextMenu/demo.html

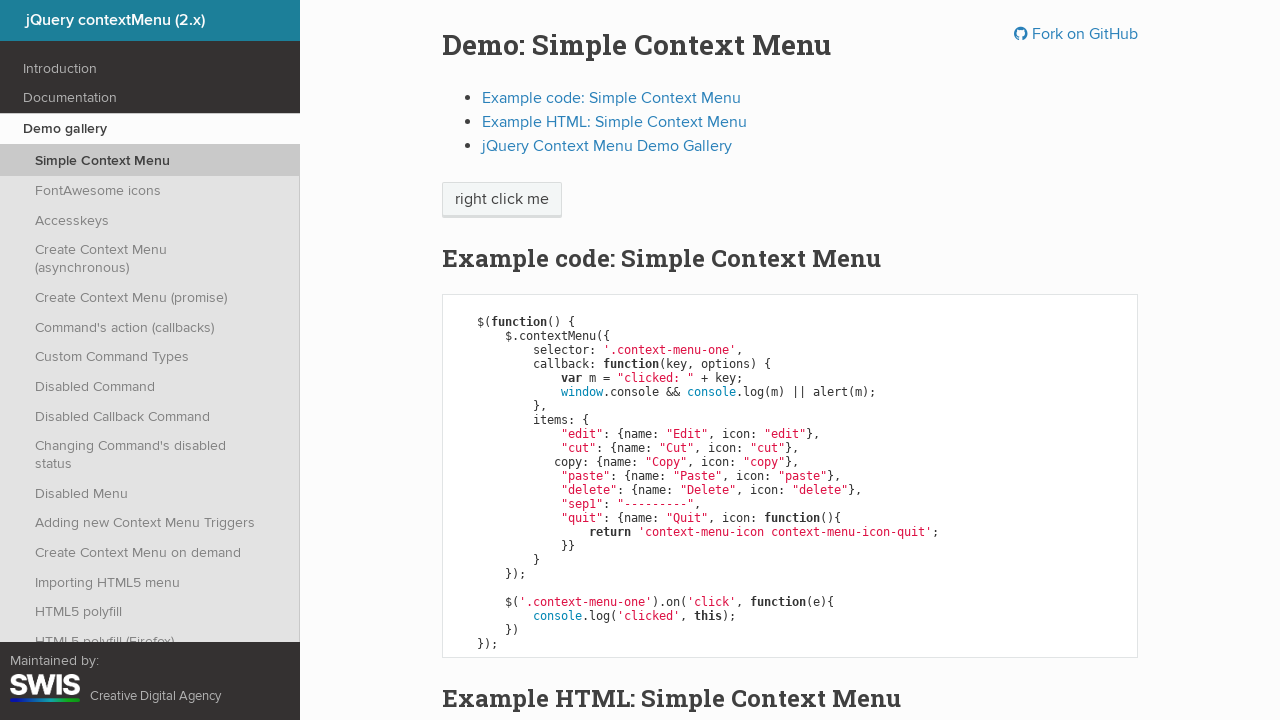

Located the context menu button element
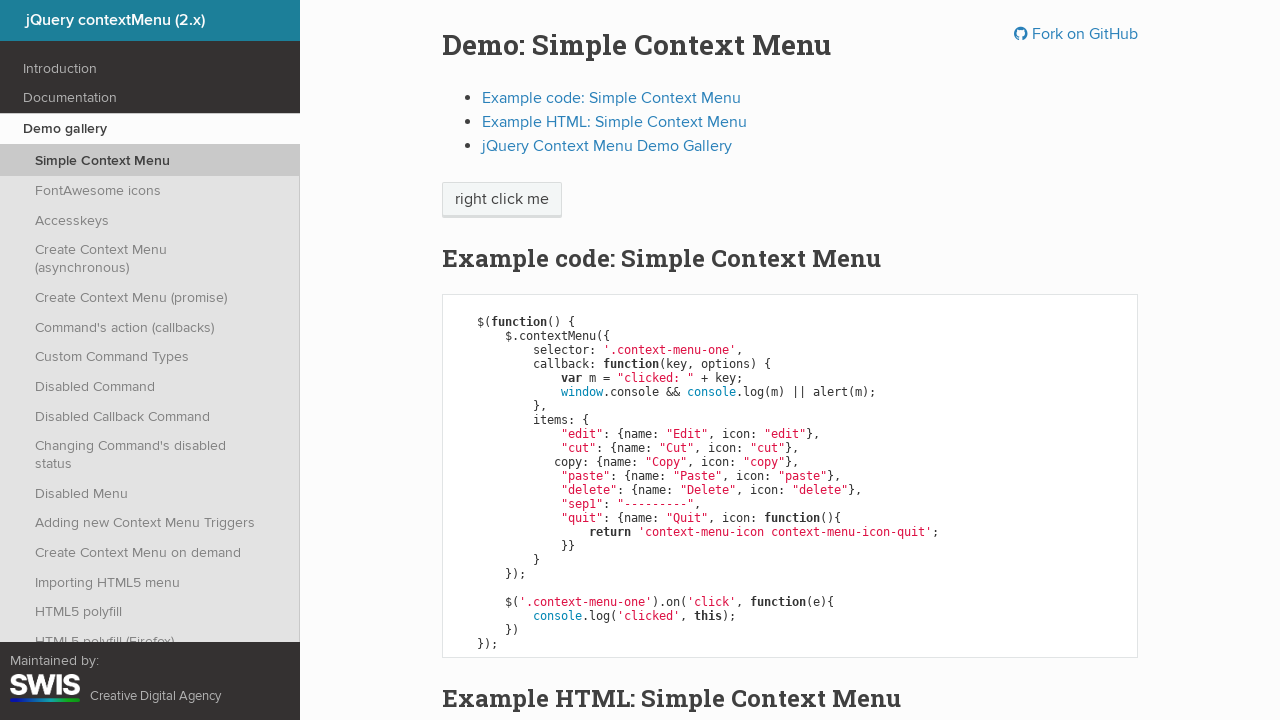

Performed right-click on the button to open context menu at (502, 200) on xpath=//span[@class='context-menu-one btn btn-neutral']
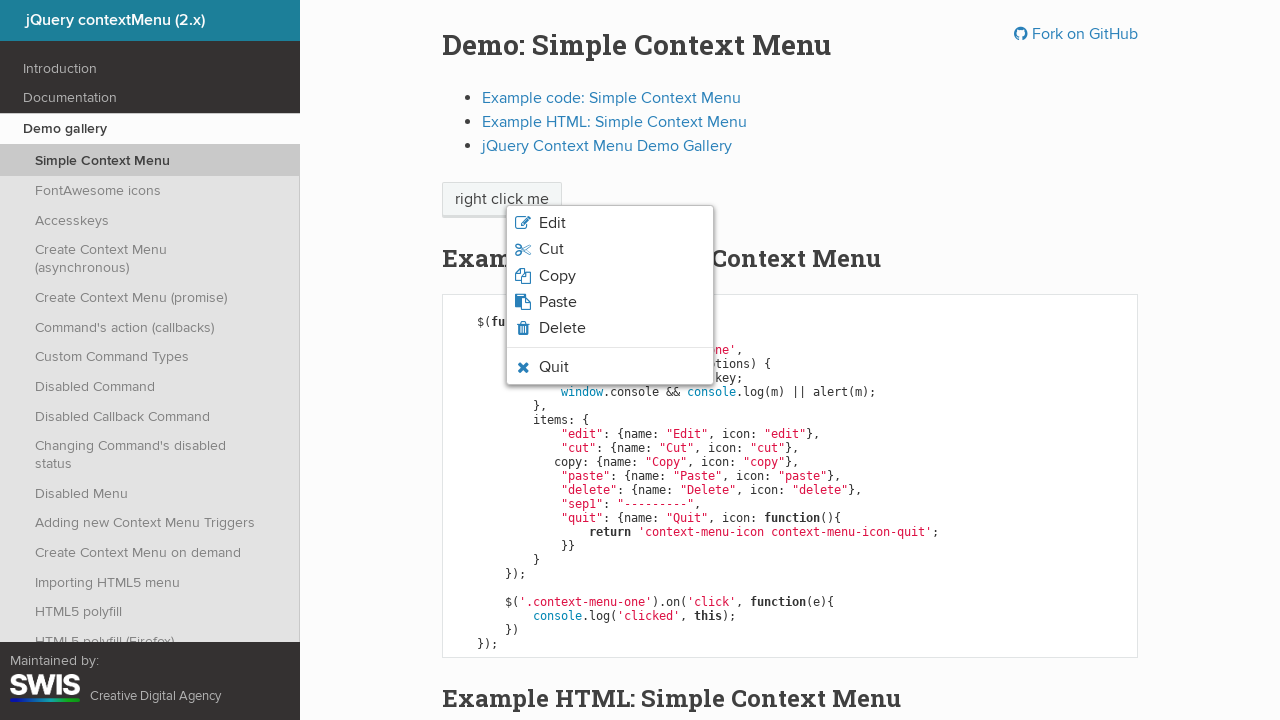

Clicked Delete option from context menu at (562, 328) on xpath=//span[normalize-space()='Delete']
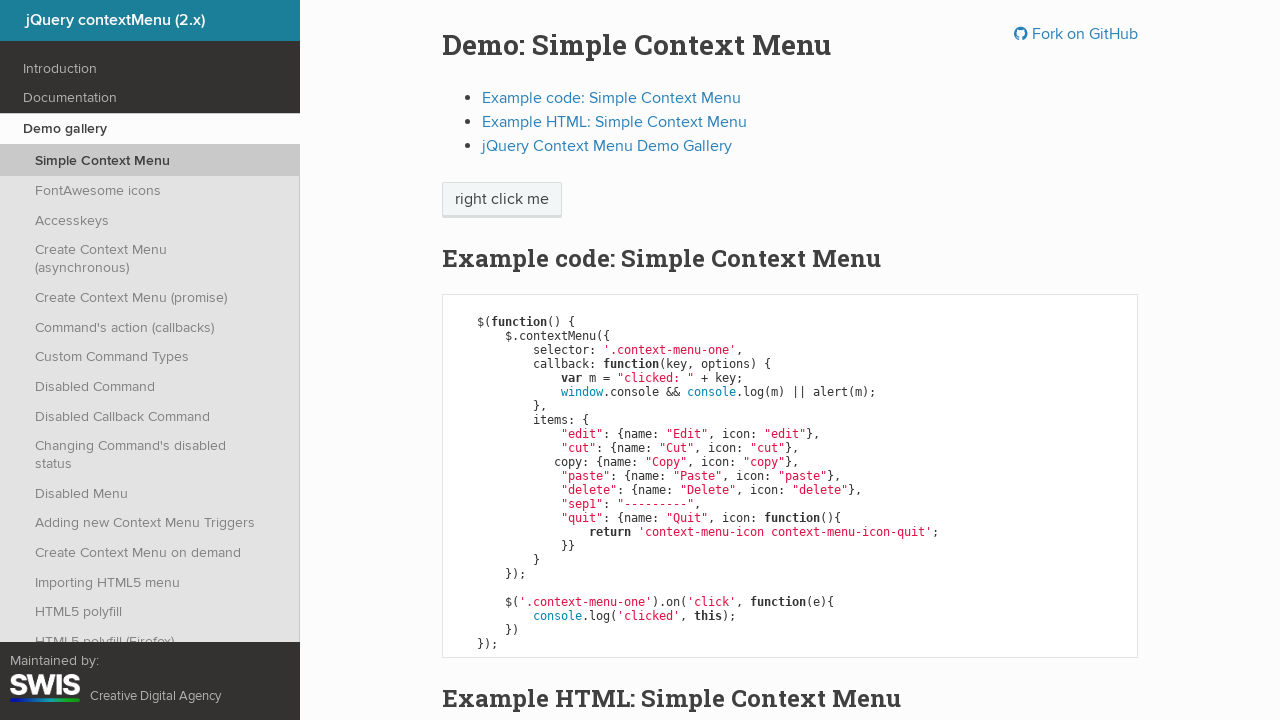

Accepted the alert dialog
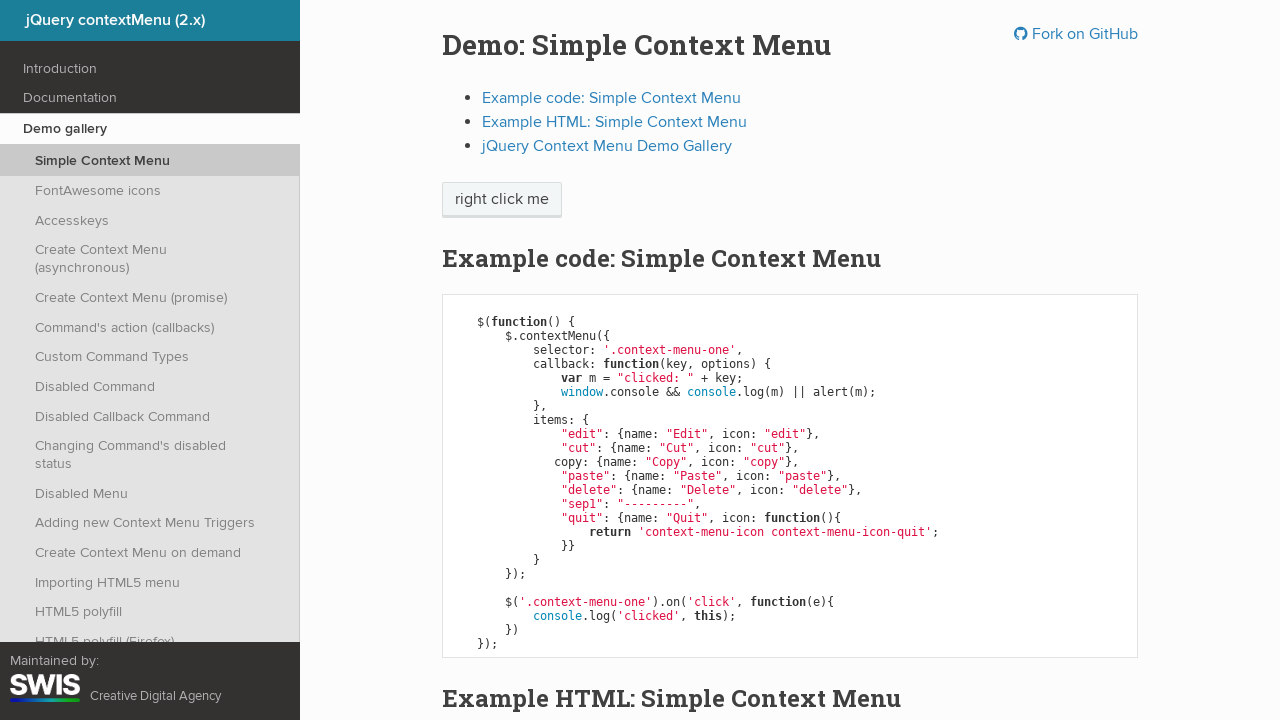

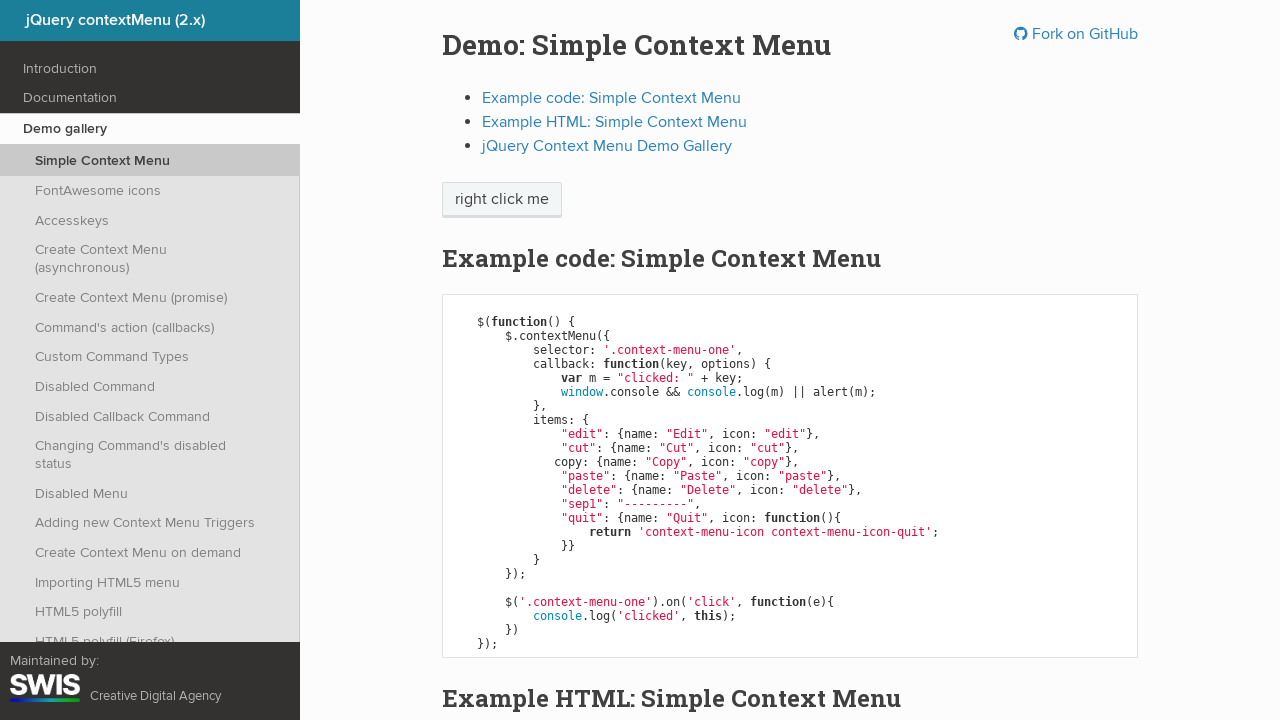